Tests the filter functionality on an offers page by entering "Rice" in the search field and verifying that the filtered results display correctly.

Starting URL: https://rahulshettyacademy.com/seleniumPractise/#/offers

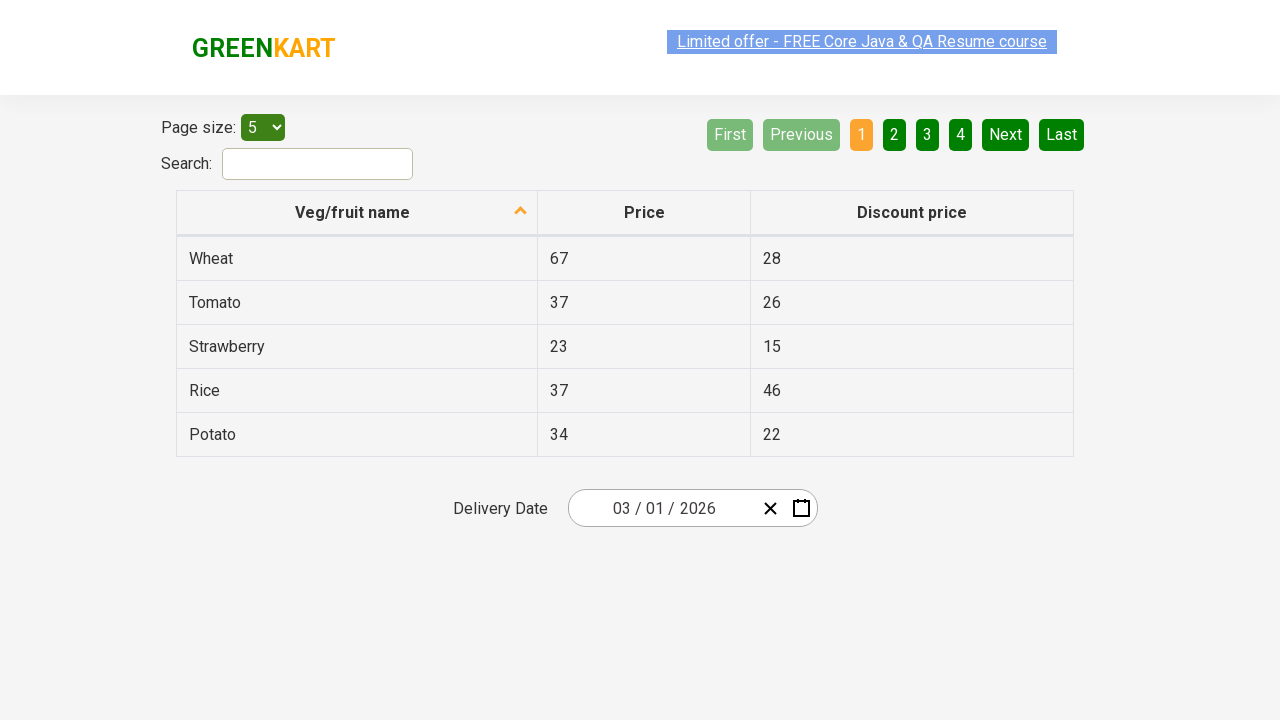

Entered 'Rice' in the search filter field on #search-field
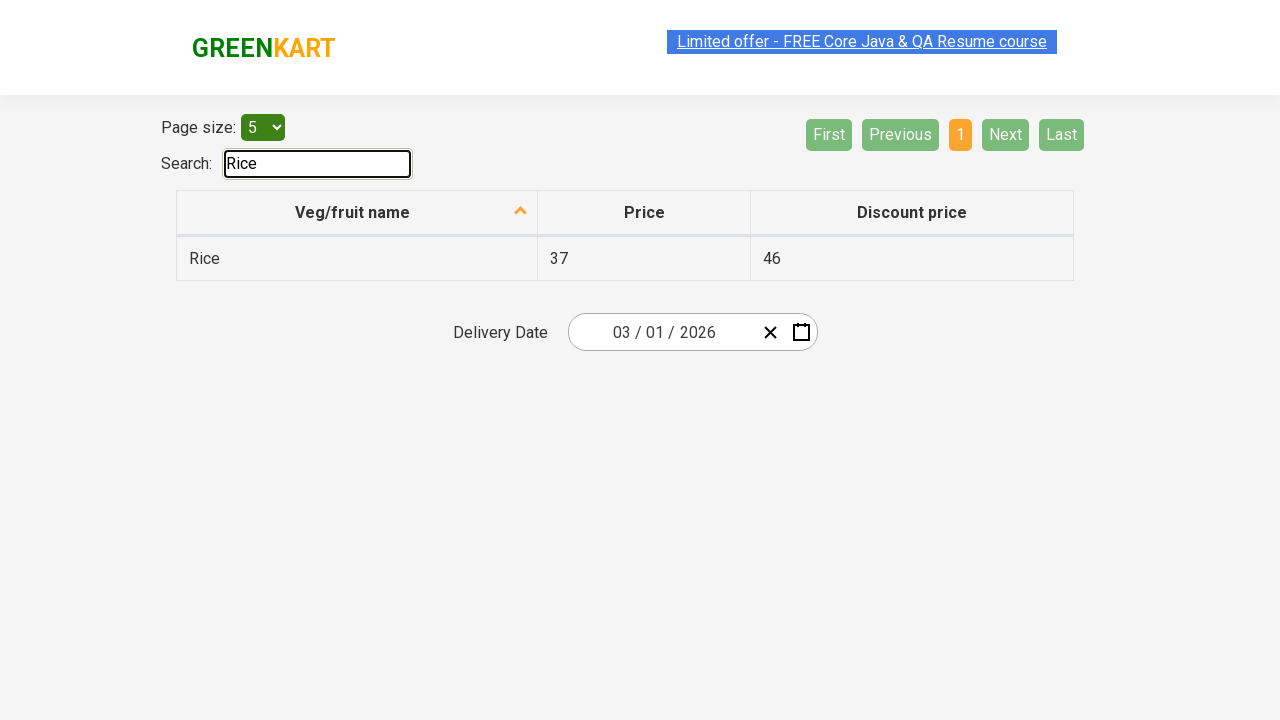

Waited for table to update with filtered results
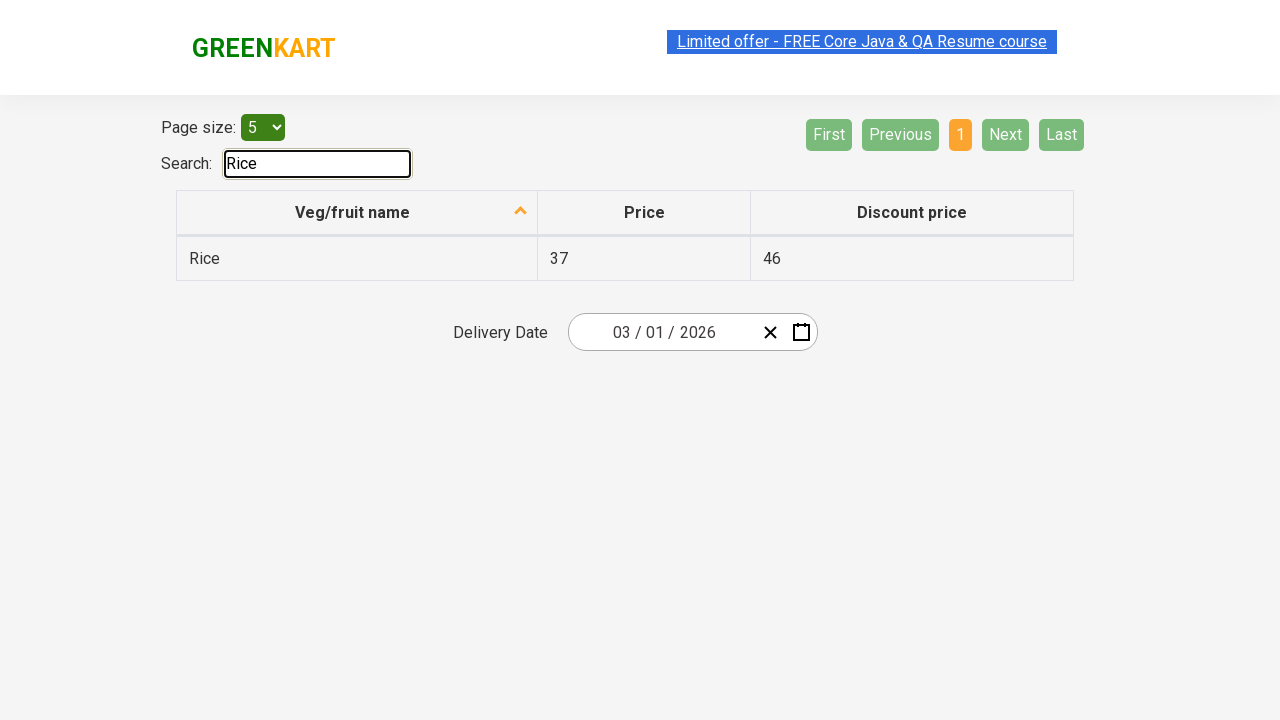

Waited 500ms for filtering to complete
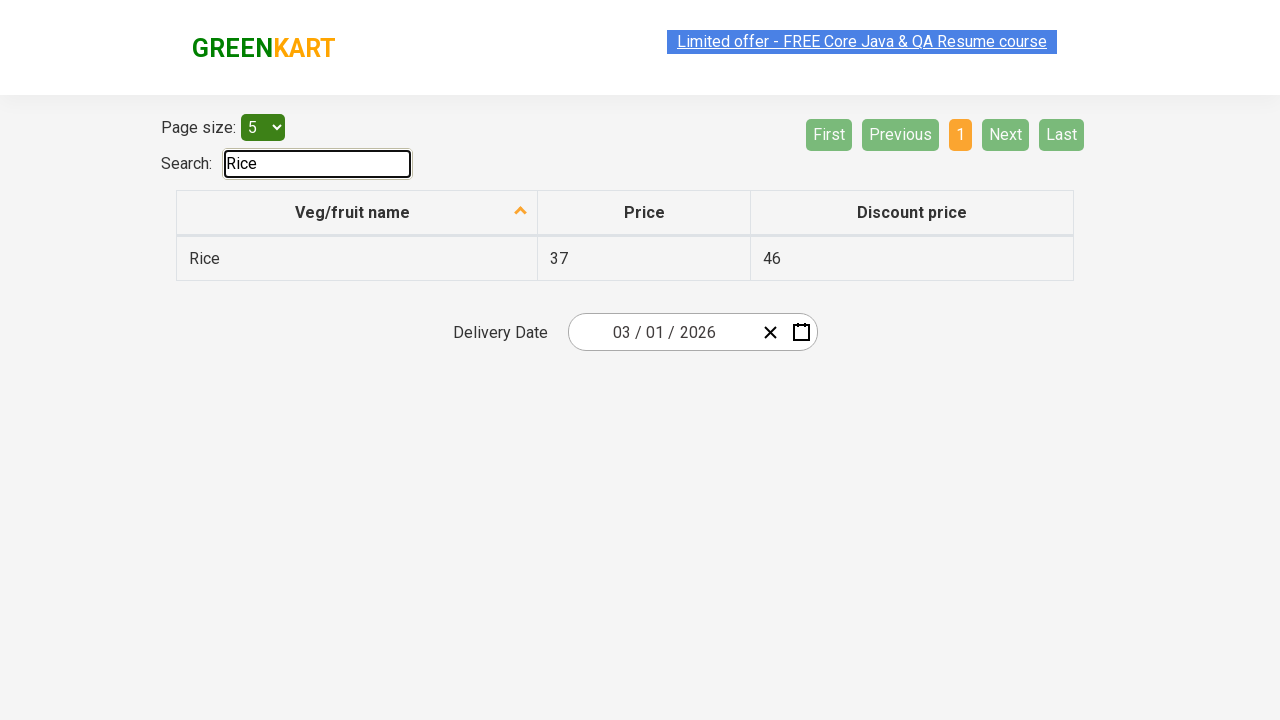

Retrieved 1 filtered vegetable entries from table
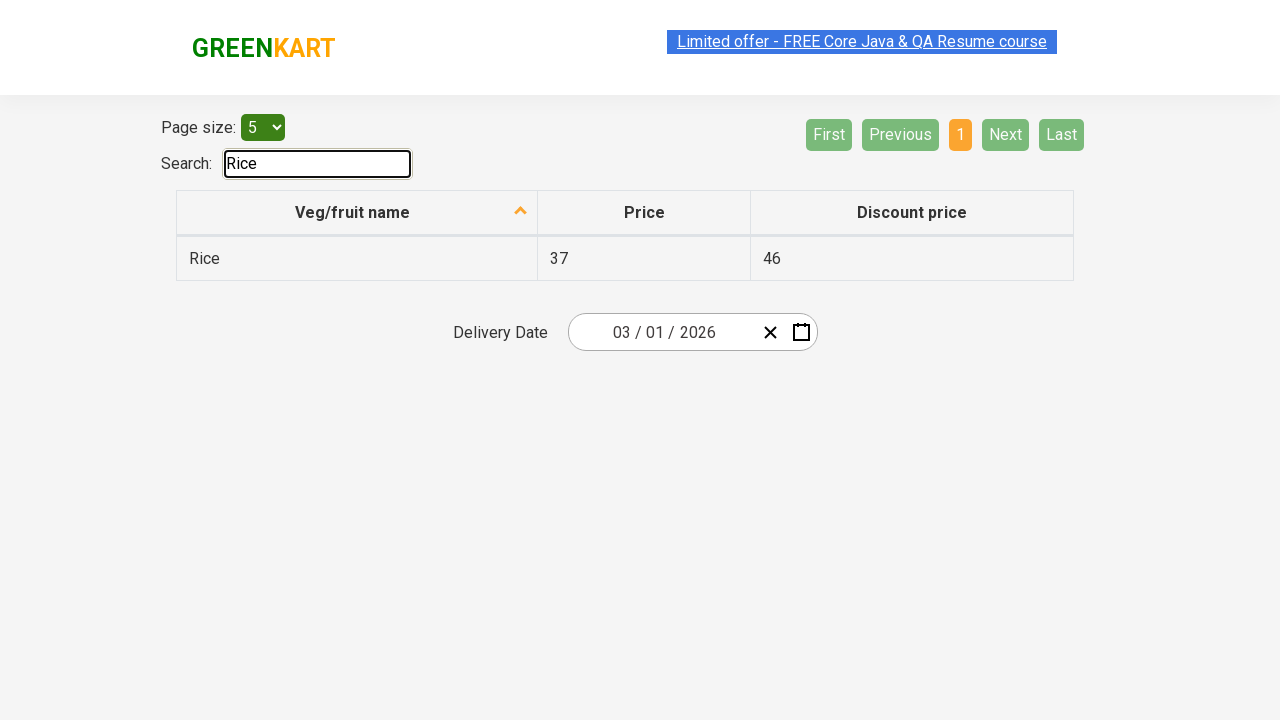

Verified 'Rice' contains 'Rice'
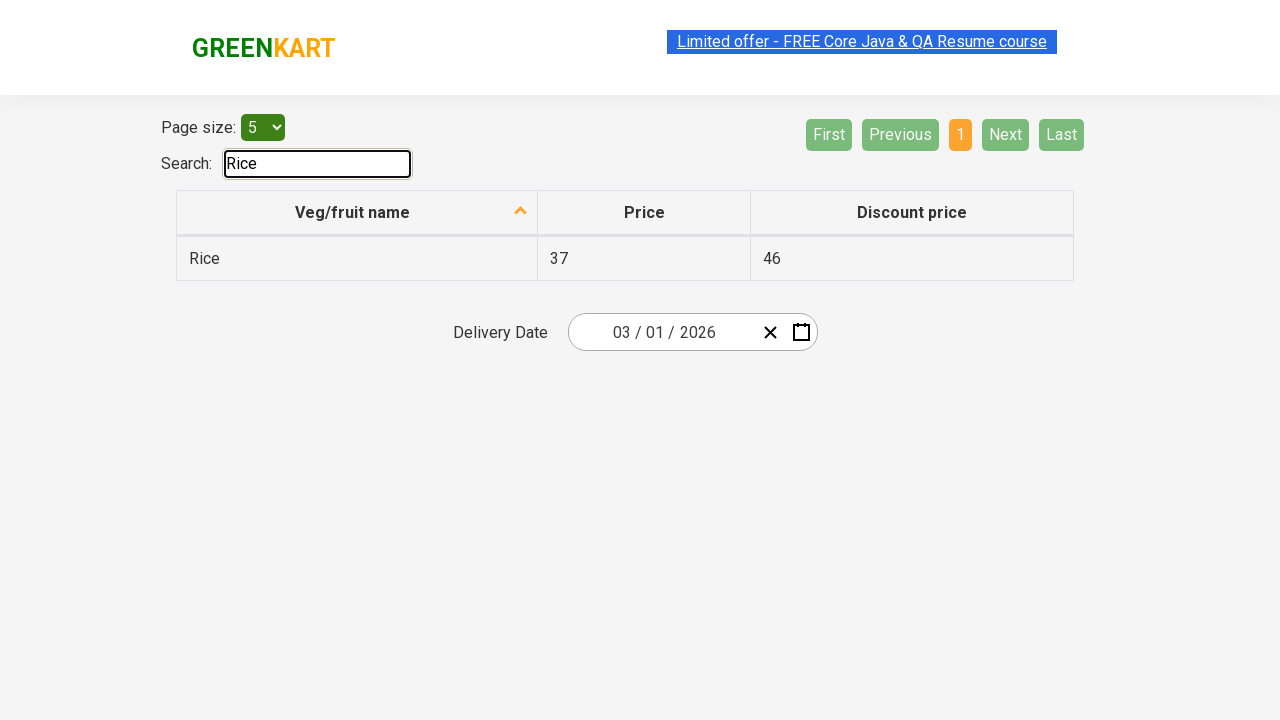

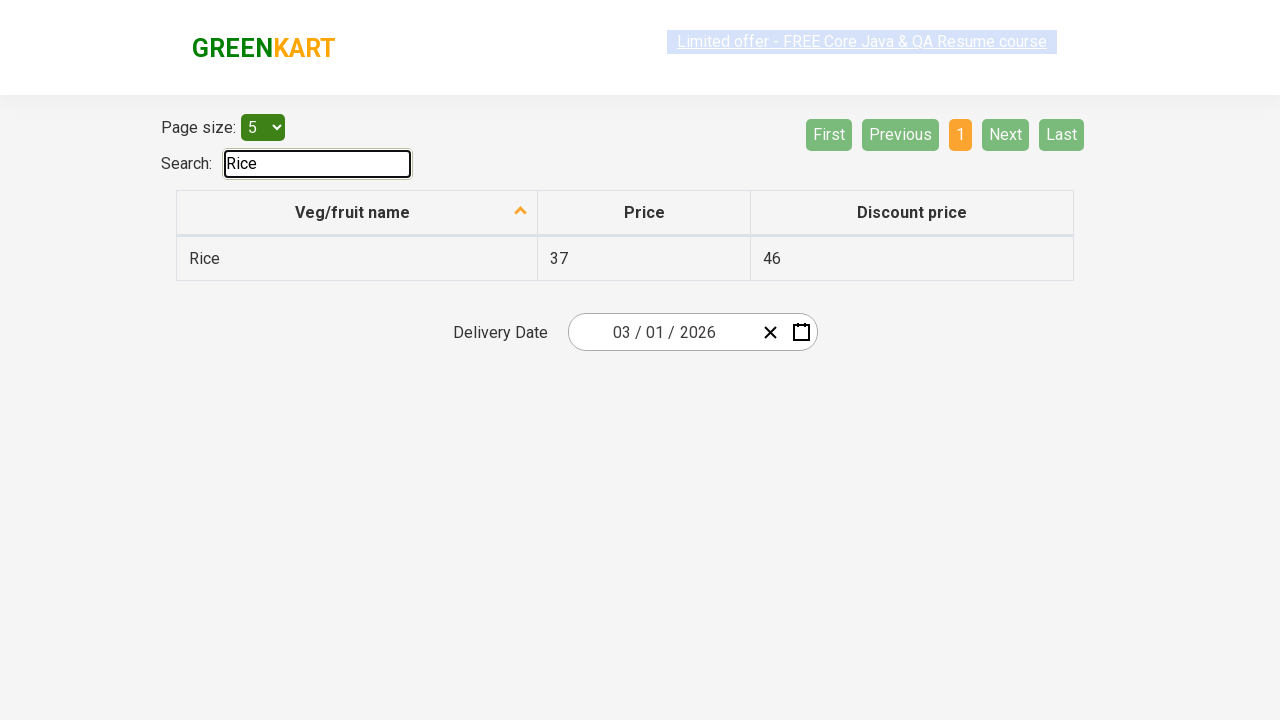